Tests registration form validation when all fields are left empty and the form is submitted

Starting URL: https://alada.vn/tai-khoan/dang-ky.html

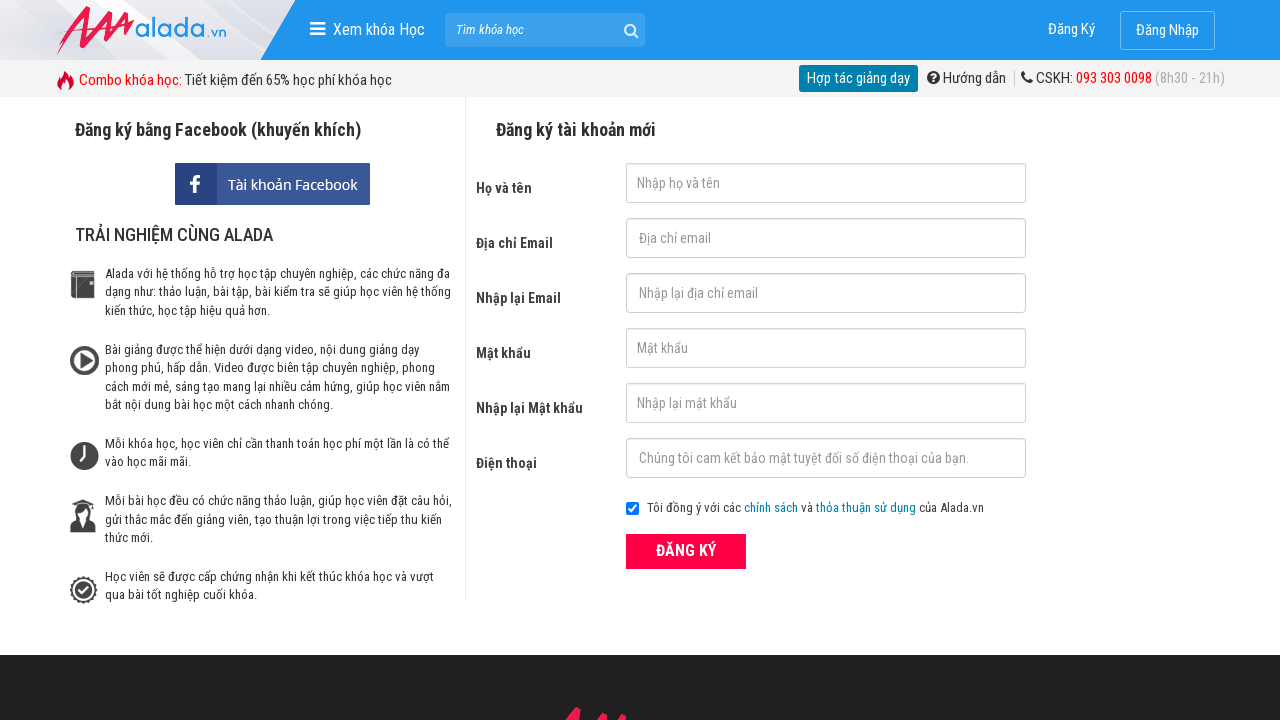

Clicked register button without filling any fields at (686, 551) on button.btn_pink_sm.fs16
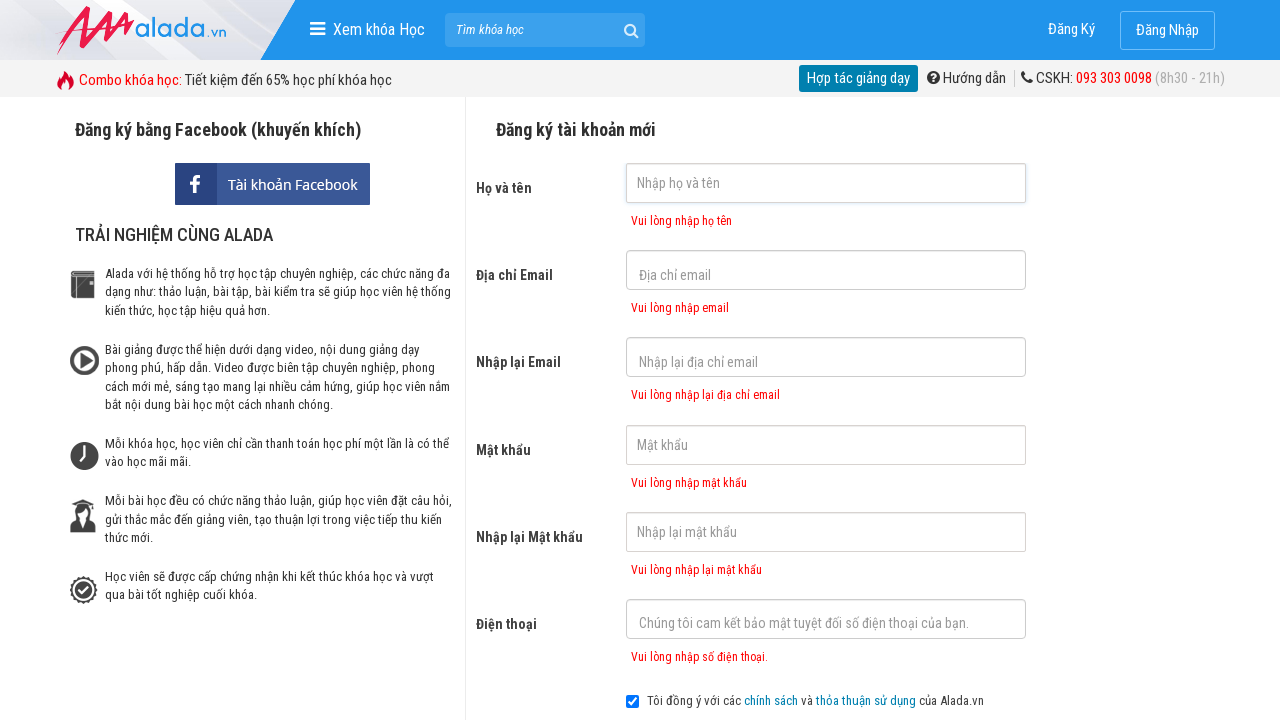

Error message for first name field appeared
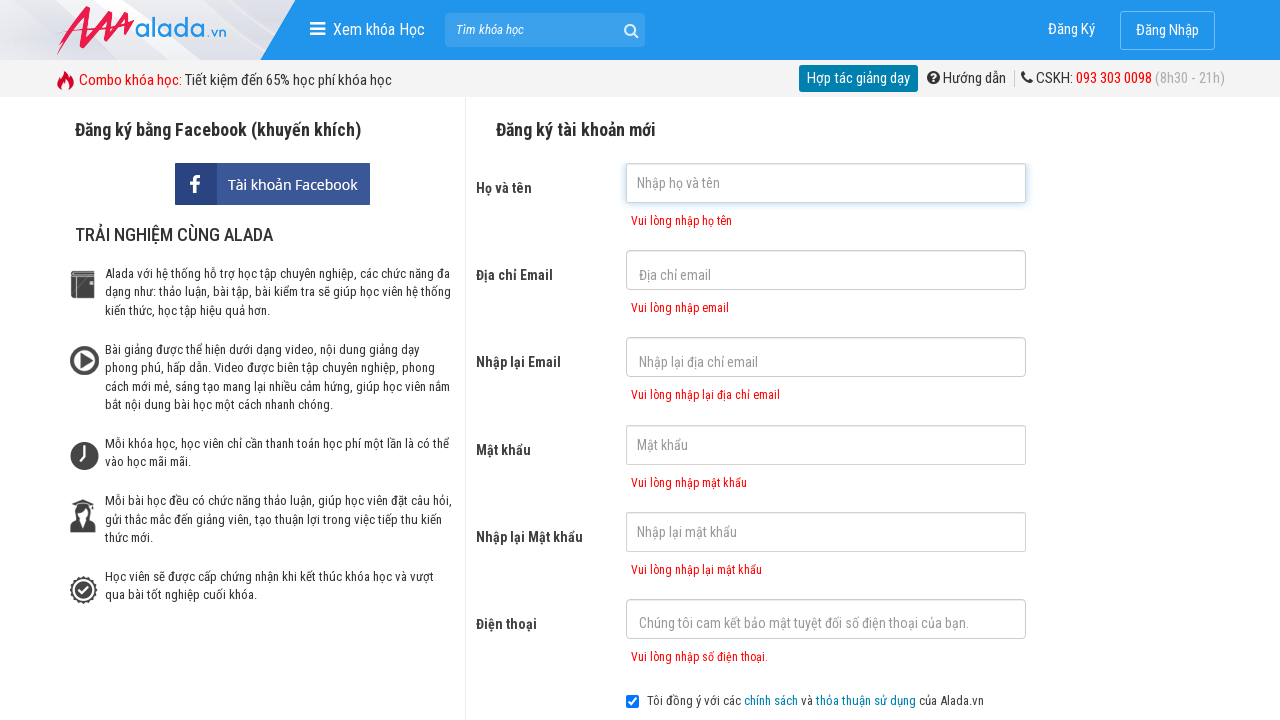

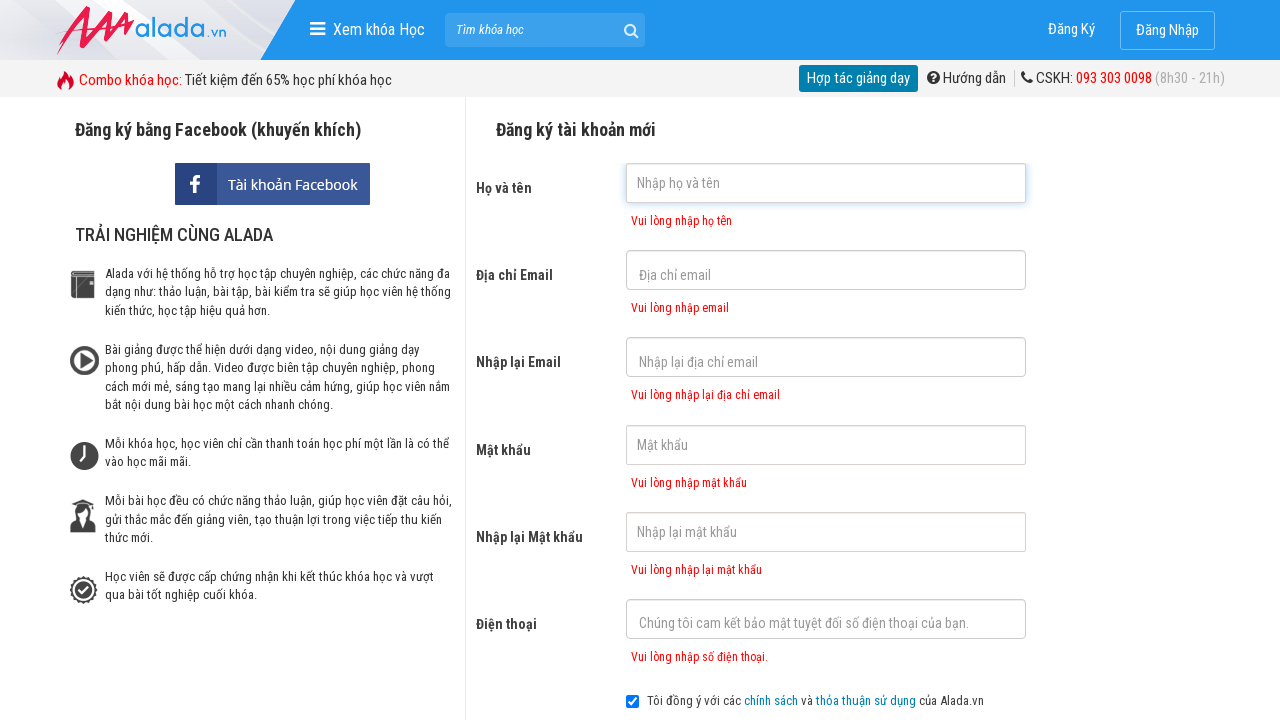